Navigates to Orange HRM page and verifies the presence of the logo image by checking its src attribute

Starting URL: http://alchemy.hguy.co/orangehrm

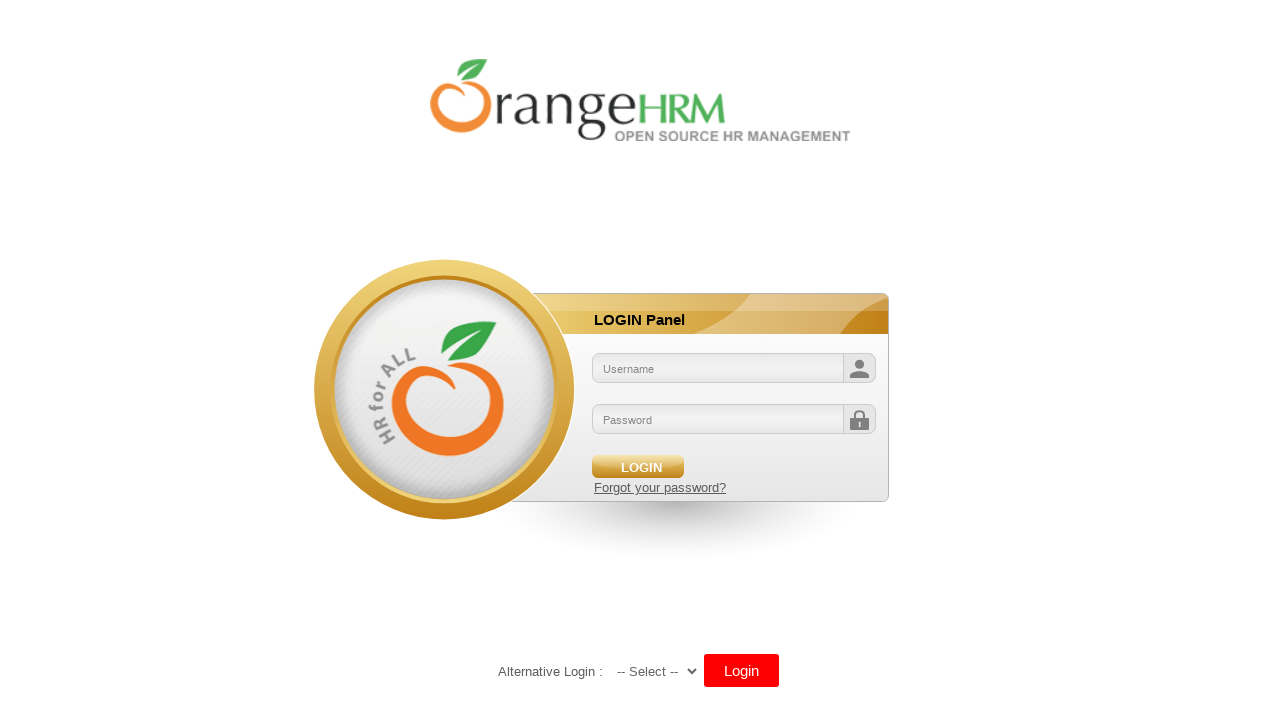

Navigated to Orange HRM page
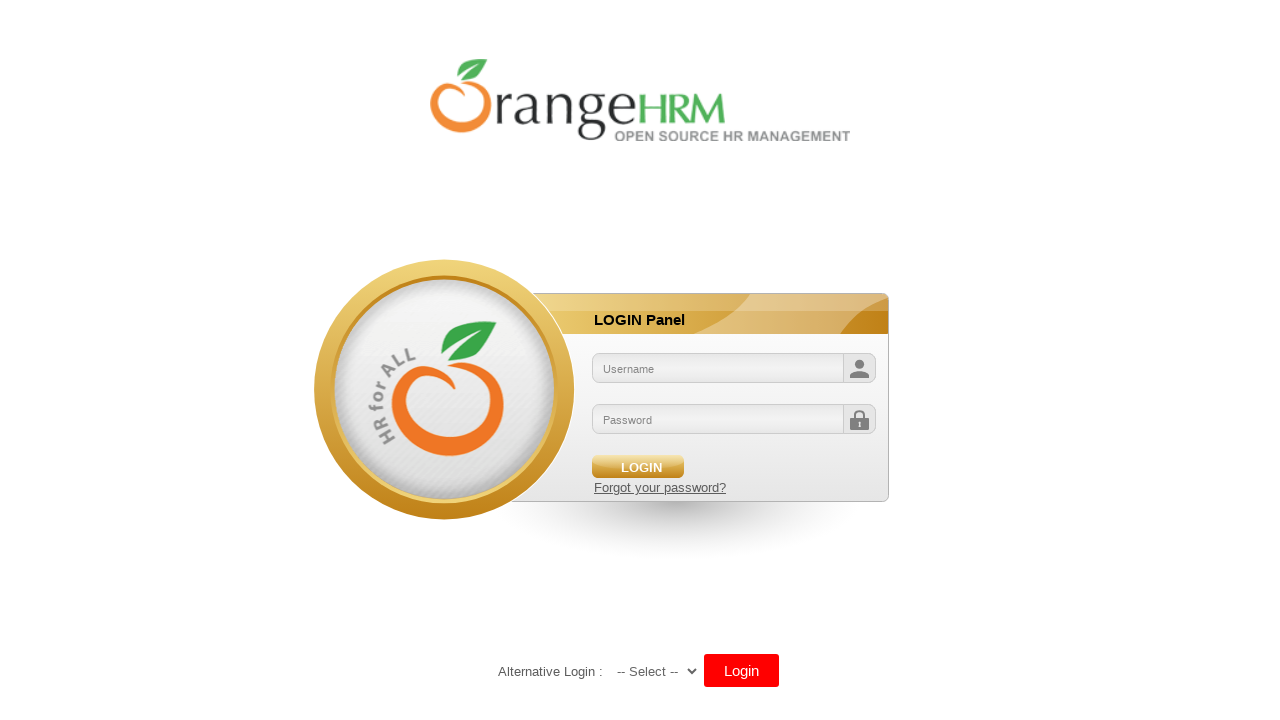

Located logo image element
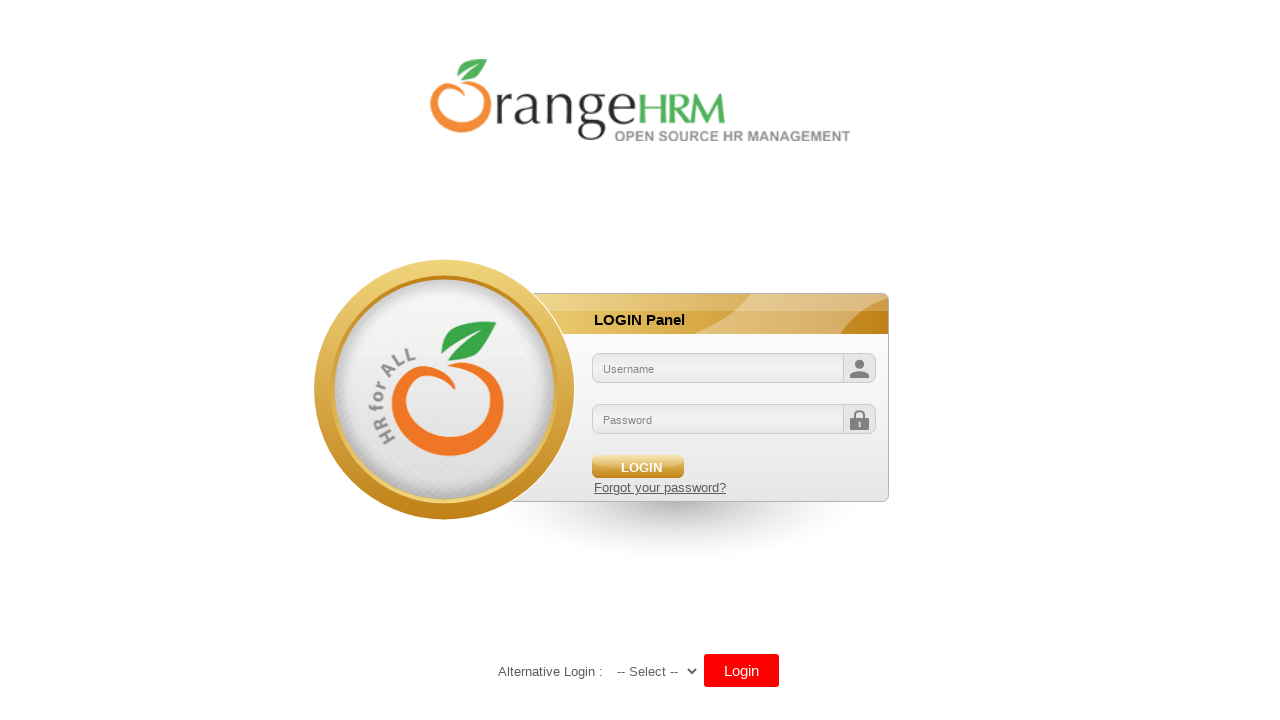

Logo image element loaded and is visible
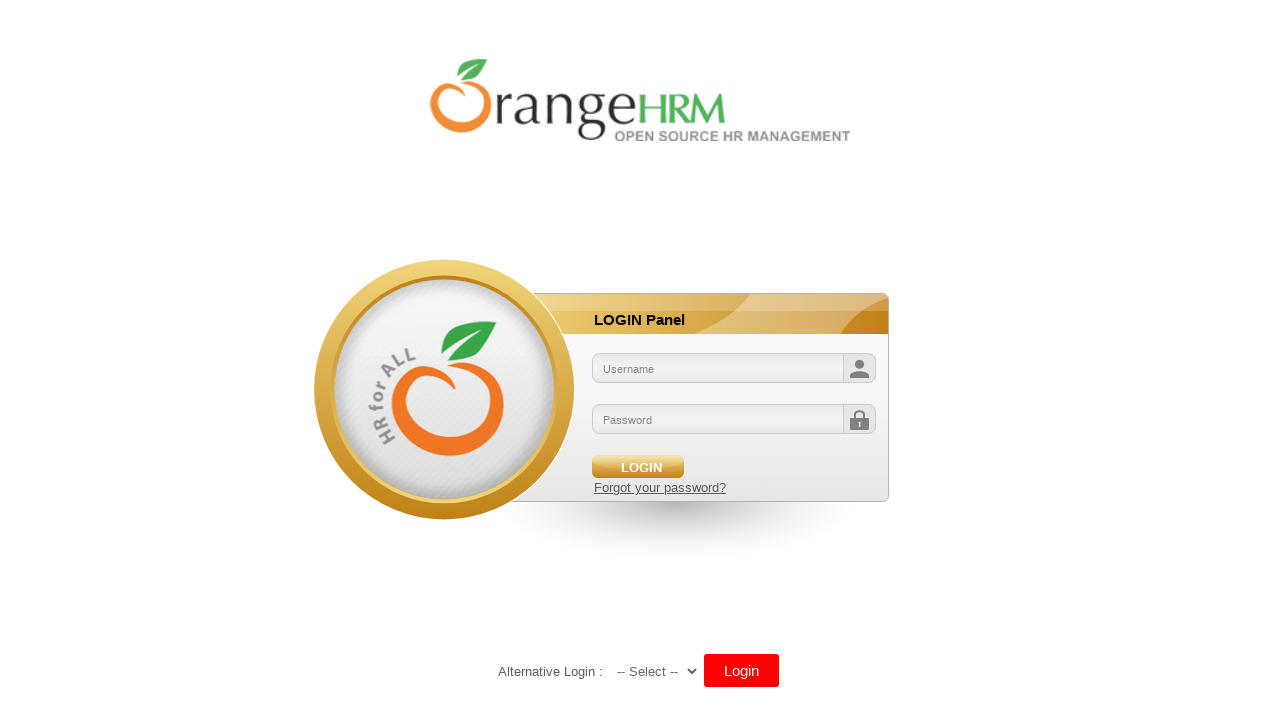

Retrieved src attribute from logo image
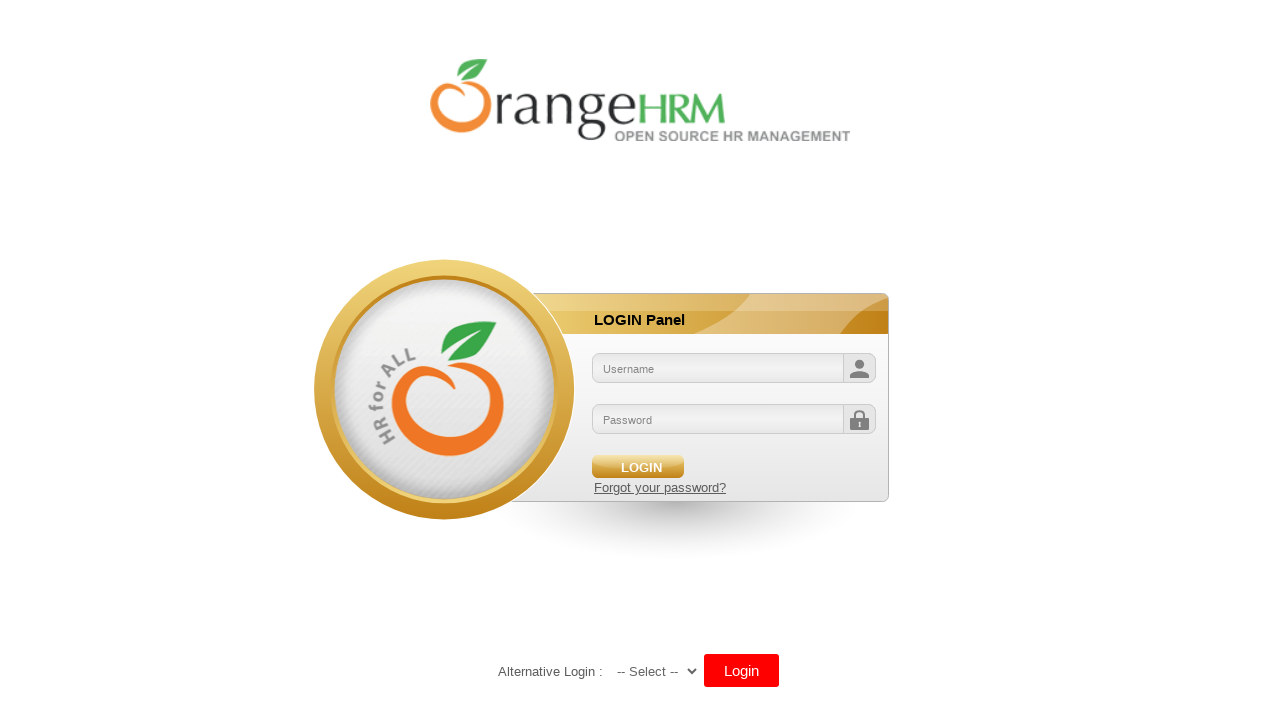

Verified logo src attribute: /orangehrm/symfony/web/webres_5d69118beeec64.10301452/themes/default/images/login/logo.png
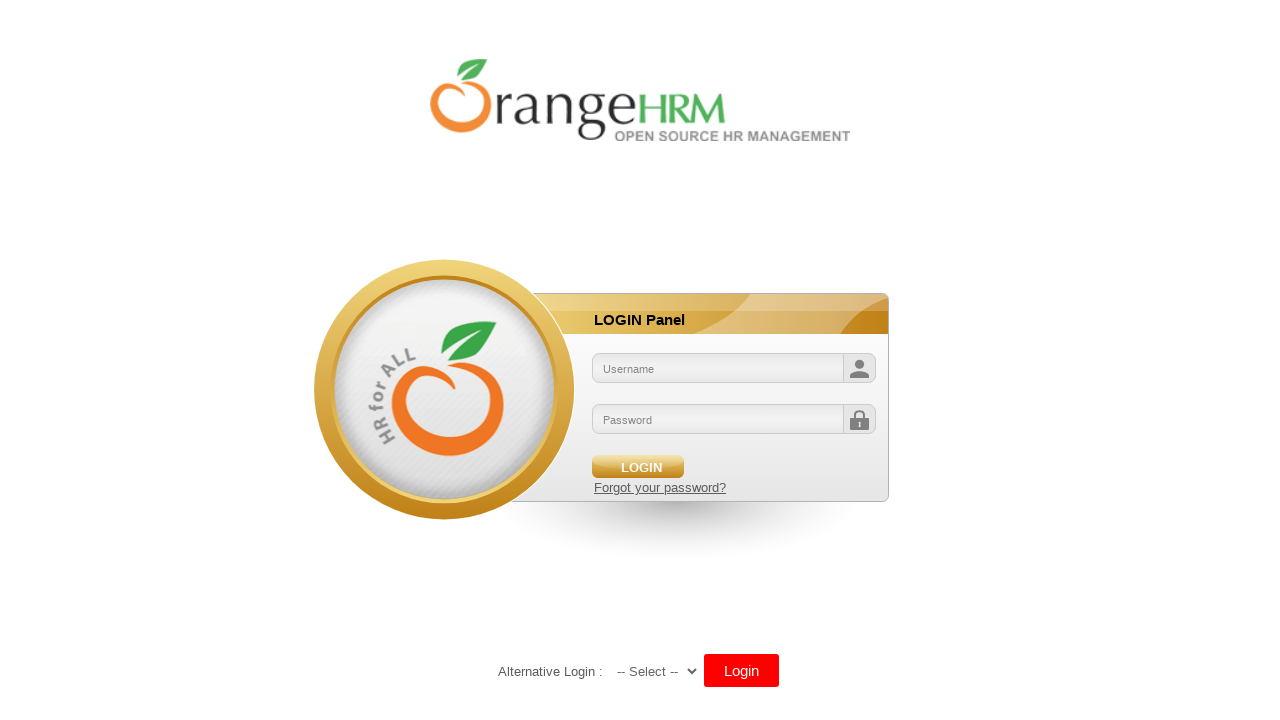

Page title verification test completed successfully
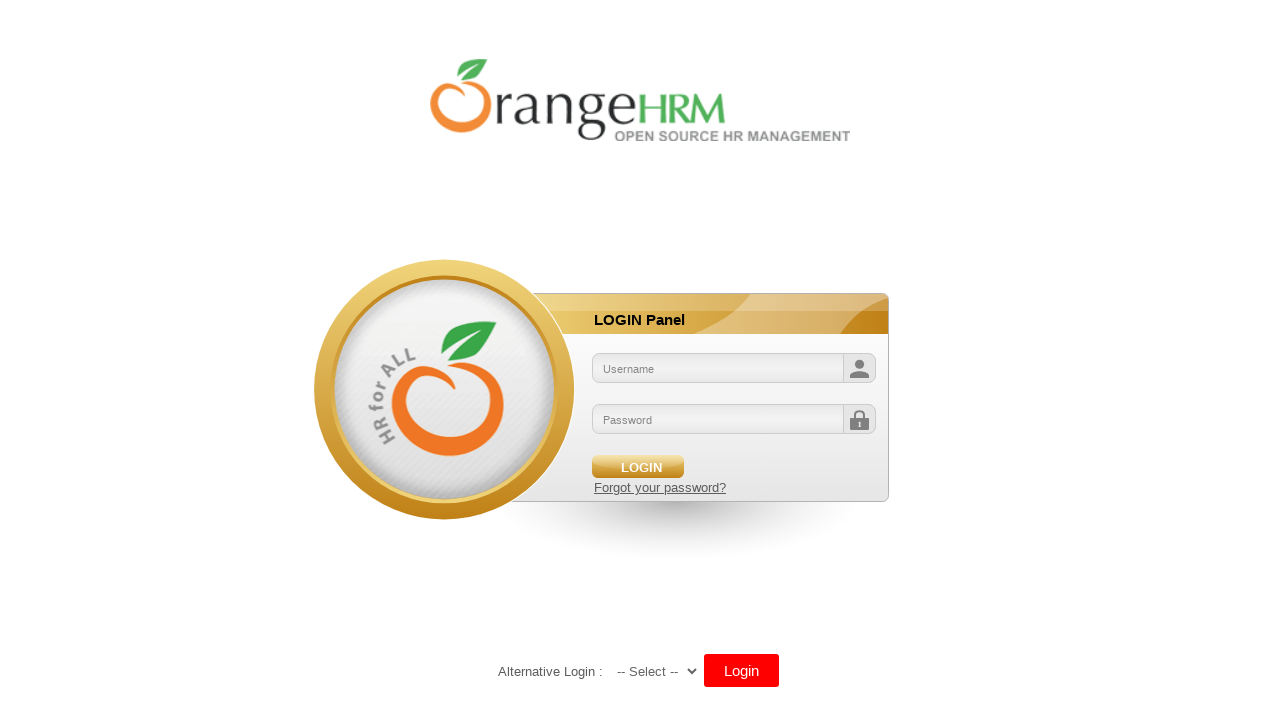

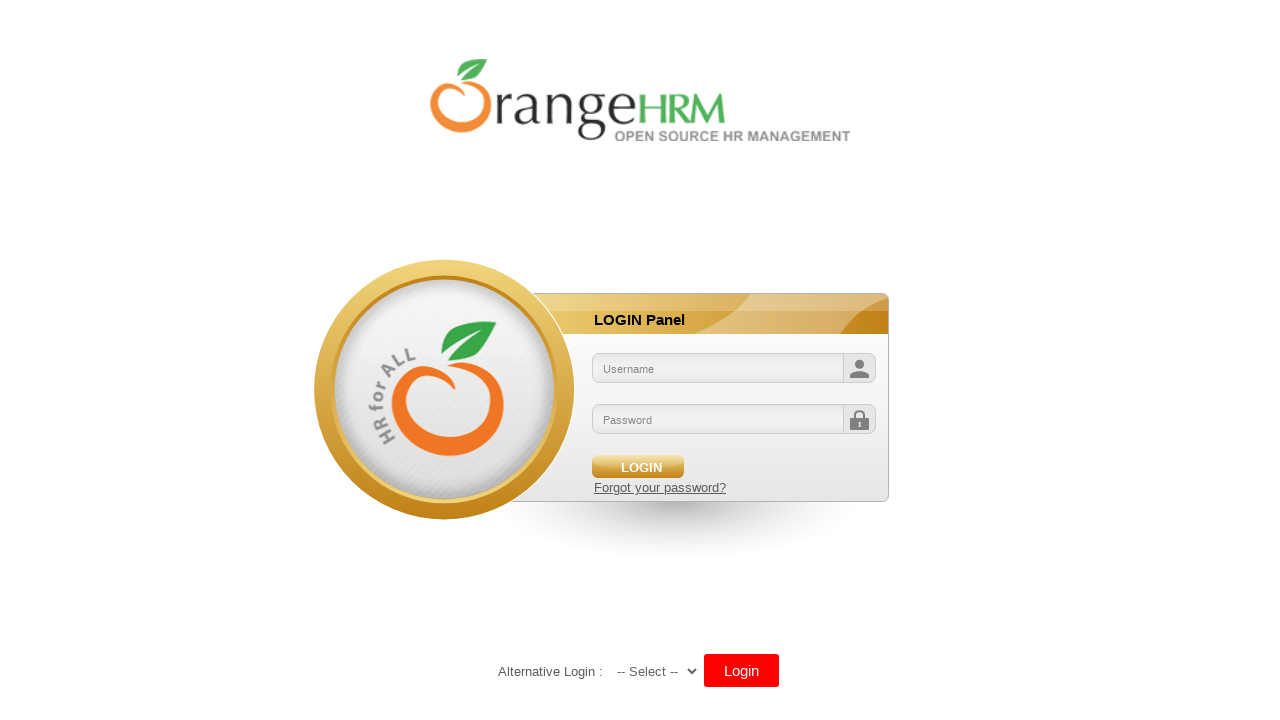